Navigates to the NJC Reader website and verifies that news article cards with links are displayed on the page

Starting URL: https://the-njc-reader.vercel.app/

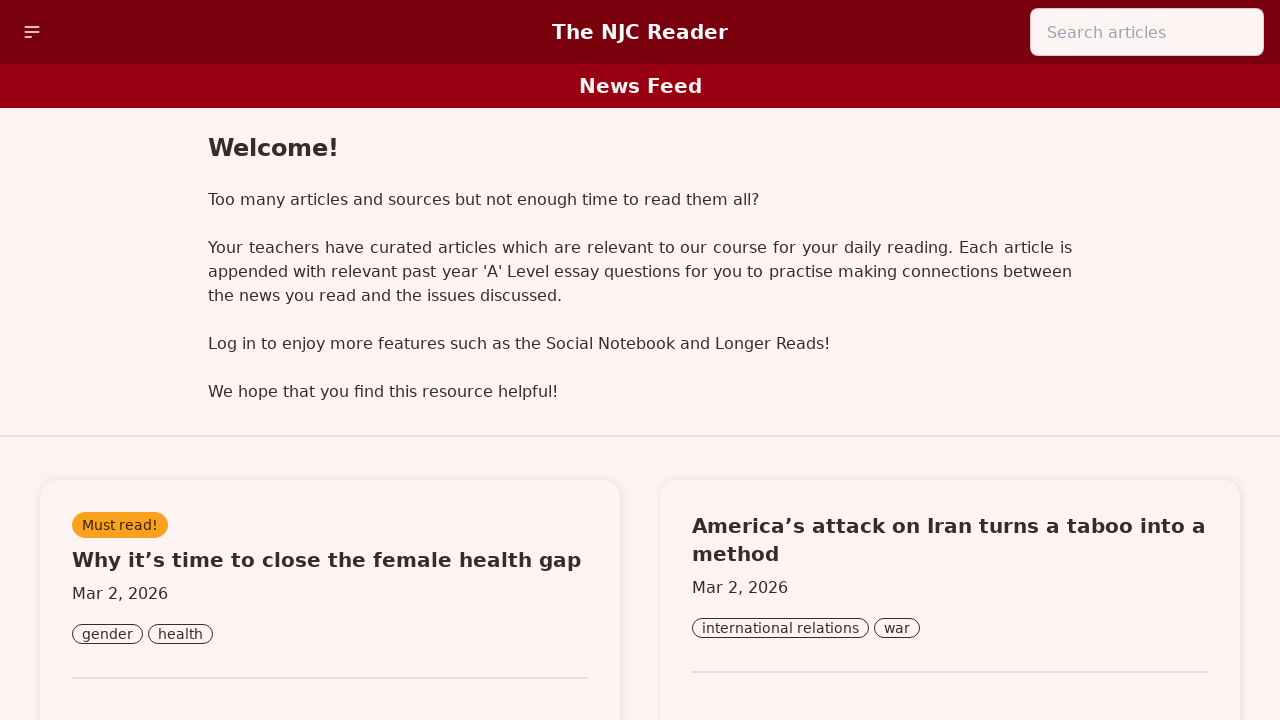

Navigated to NJC Reader website
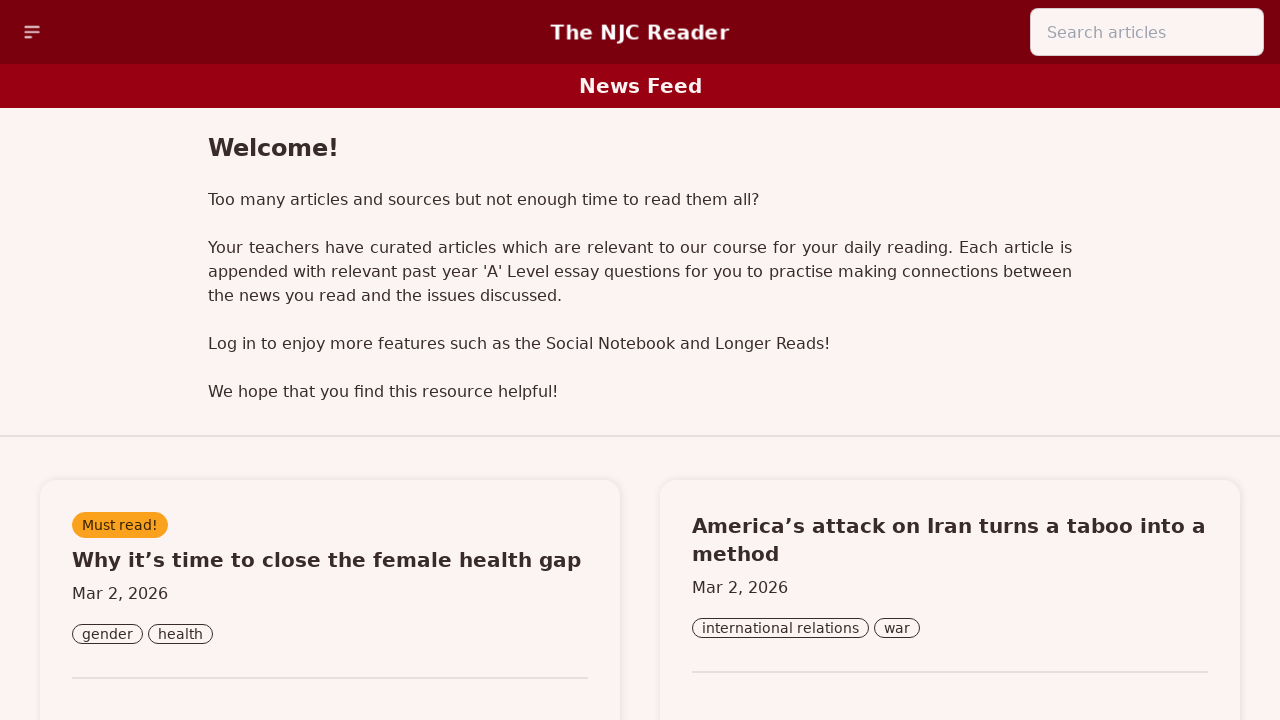

News article cards loaded on the page
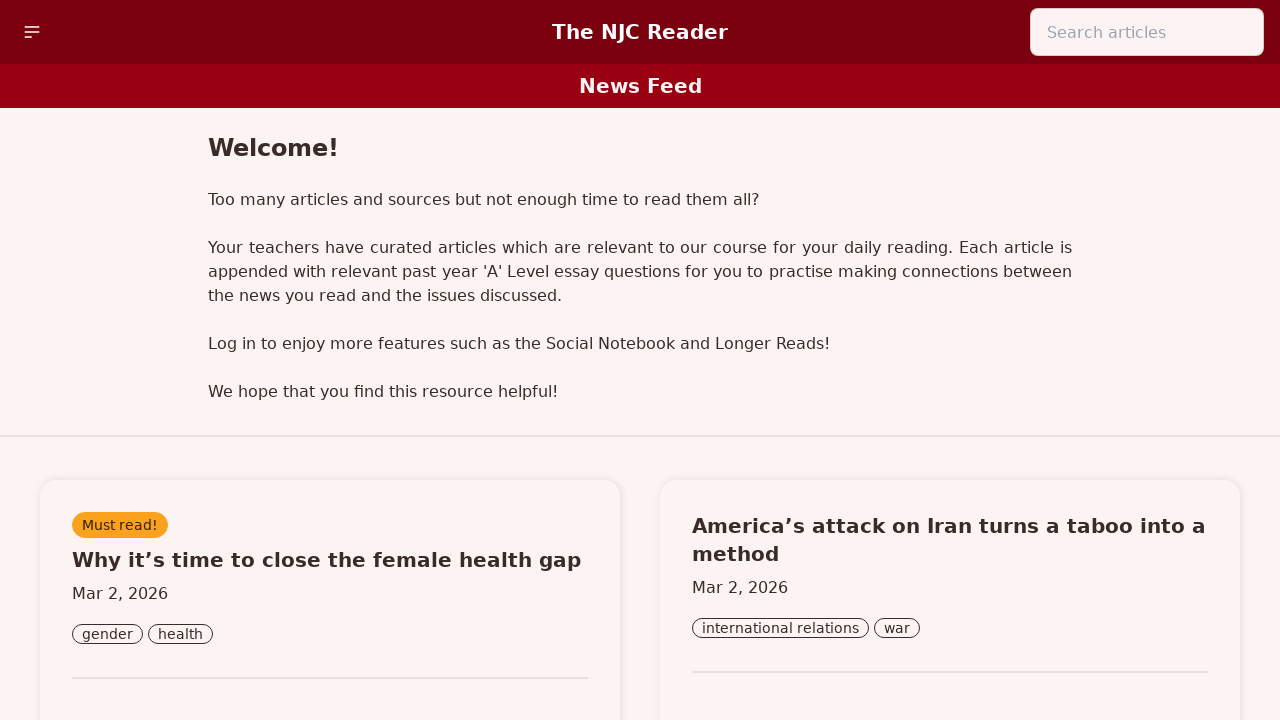

First card title element is visible and ready
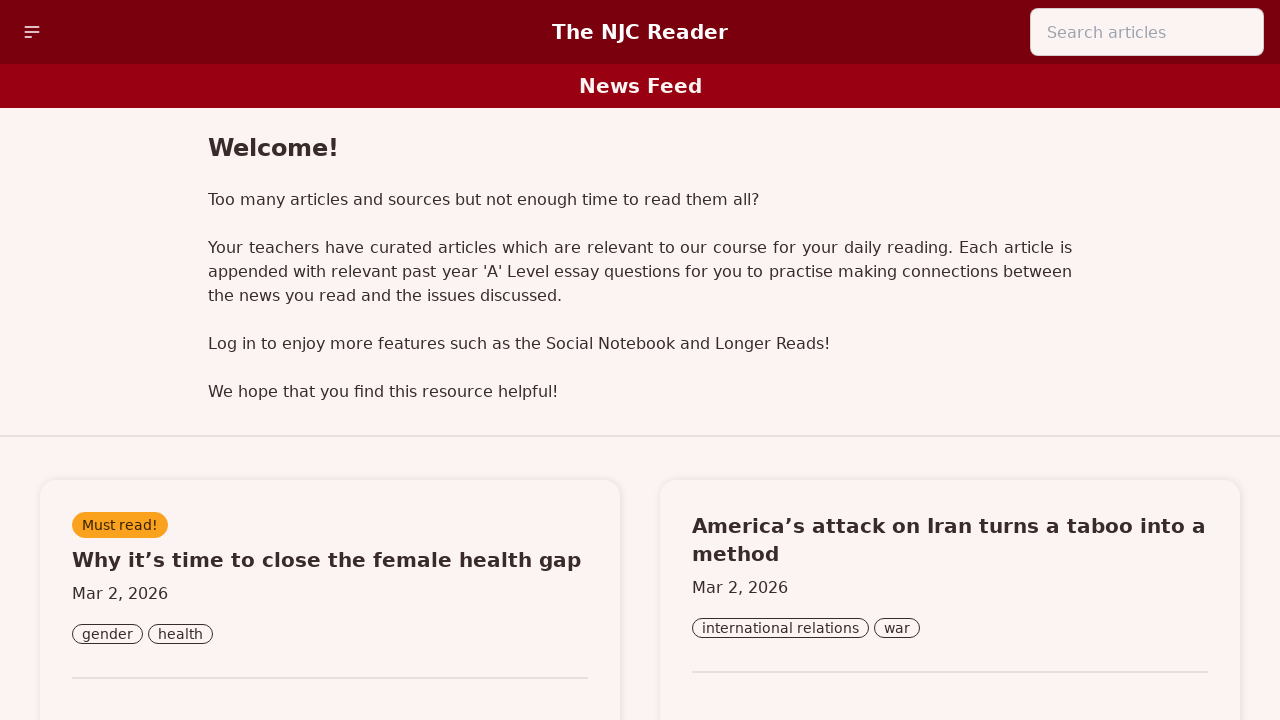

Verified that multiple news article cards are displayed on the page
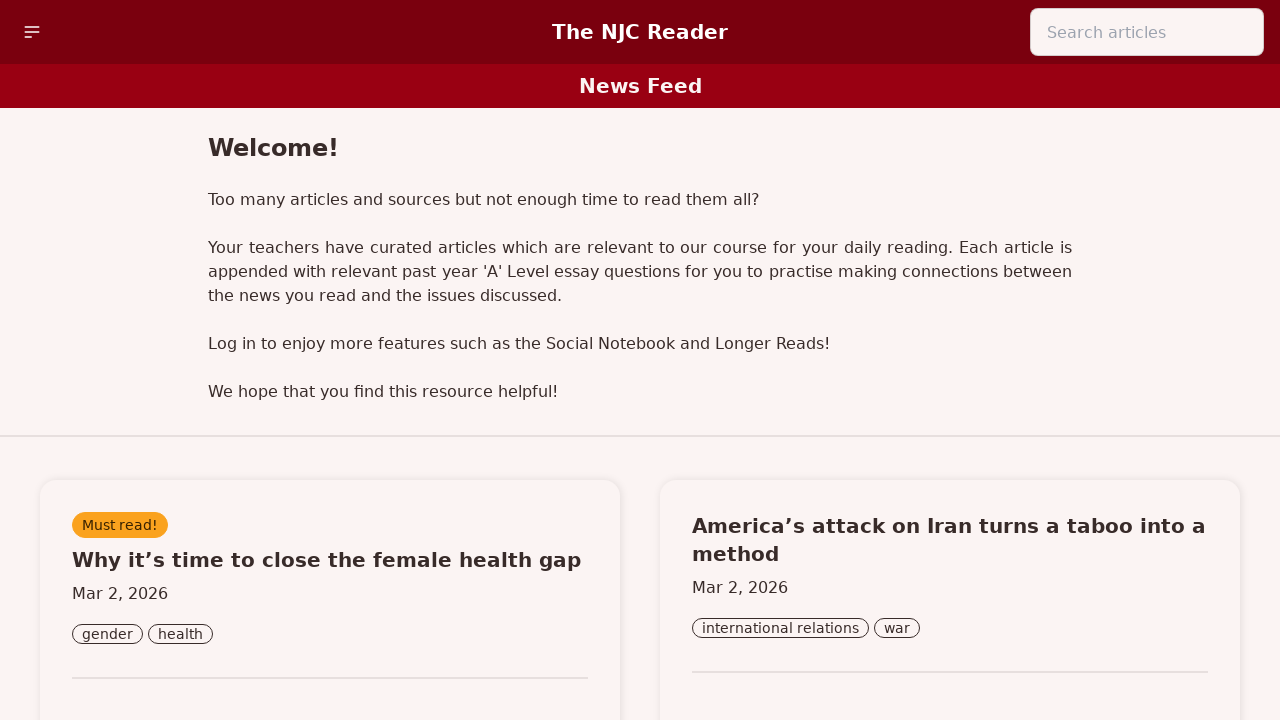

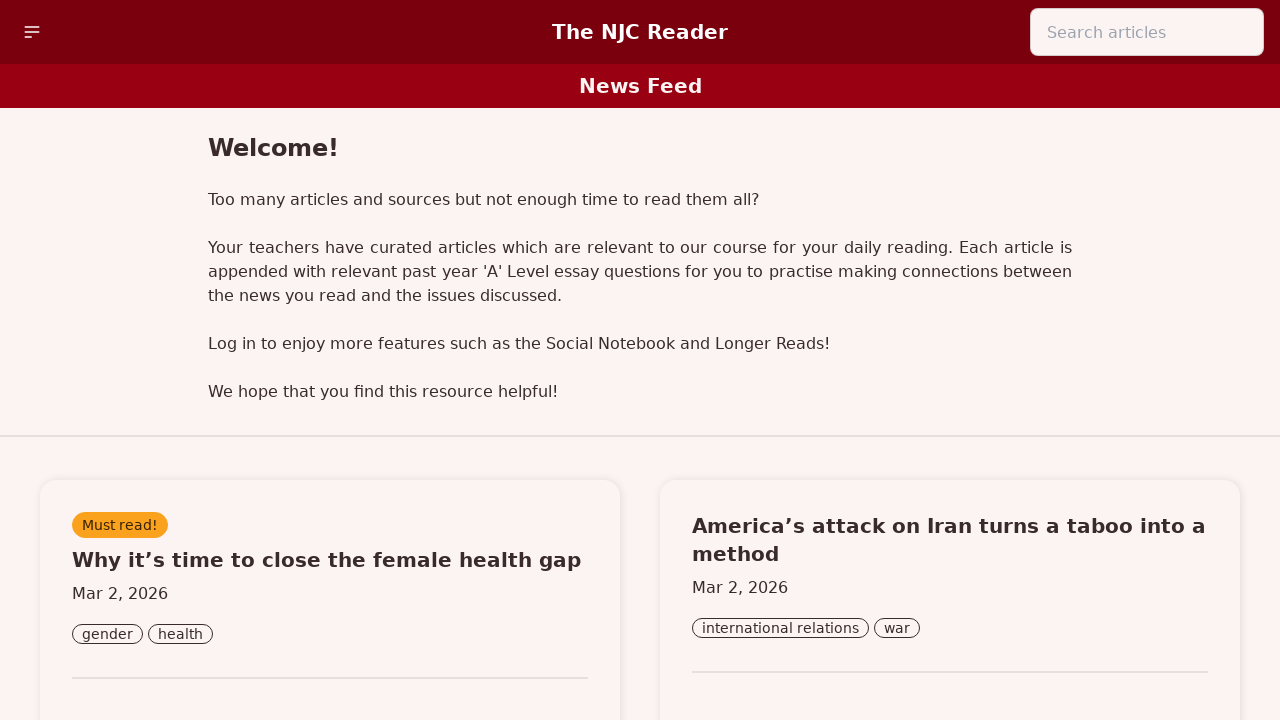